Tests sending keyboard keys by finding an input element and pressing the SPACE key, then verifying the result text displays correctly.

Starting URL: http://the-internet.herokuapp.com/key_presses

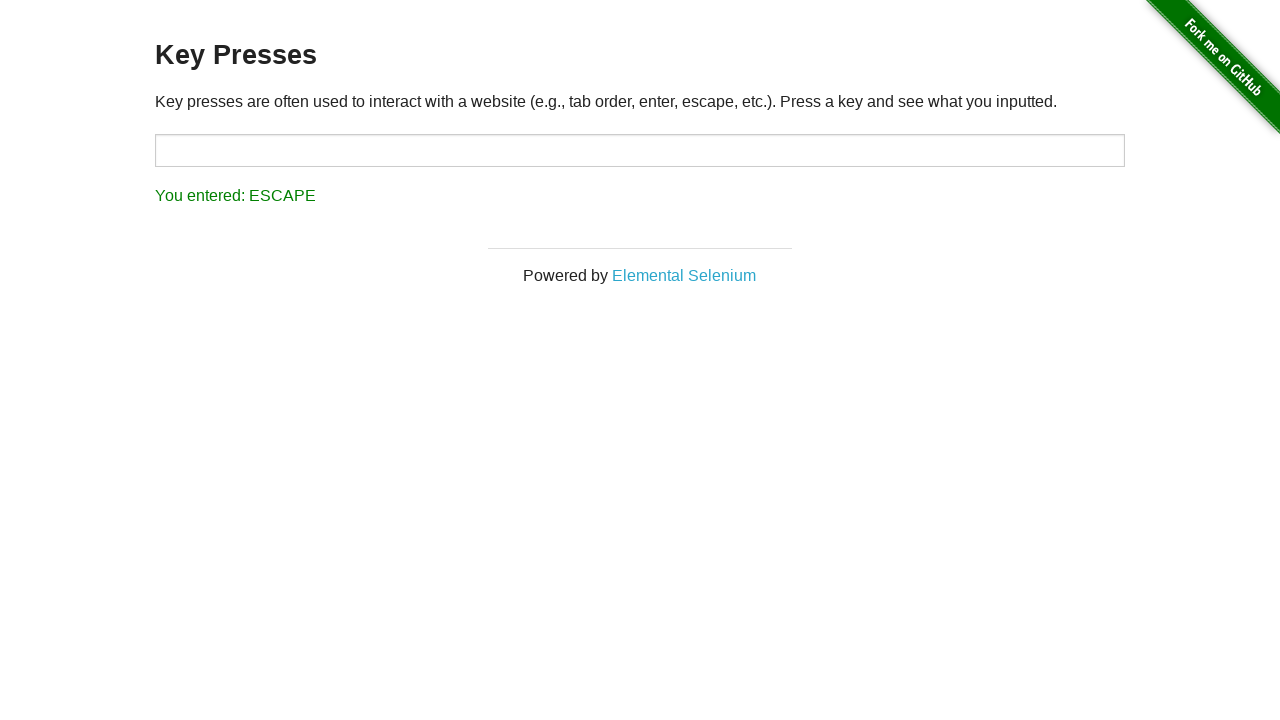

Pressed SPACE key on target input element on #target
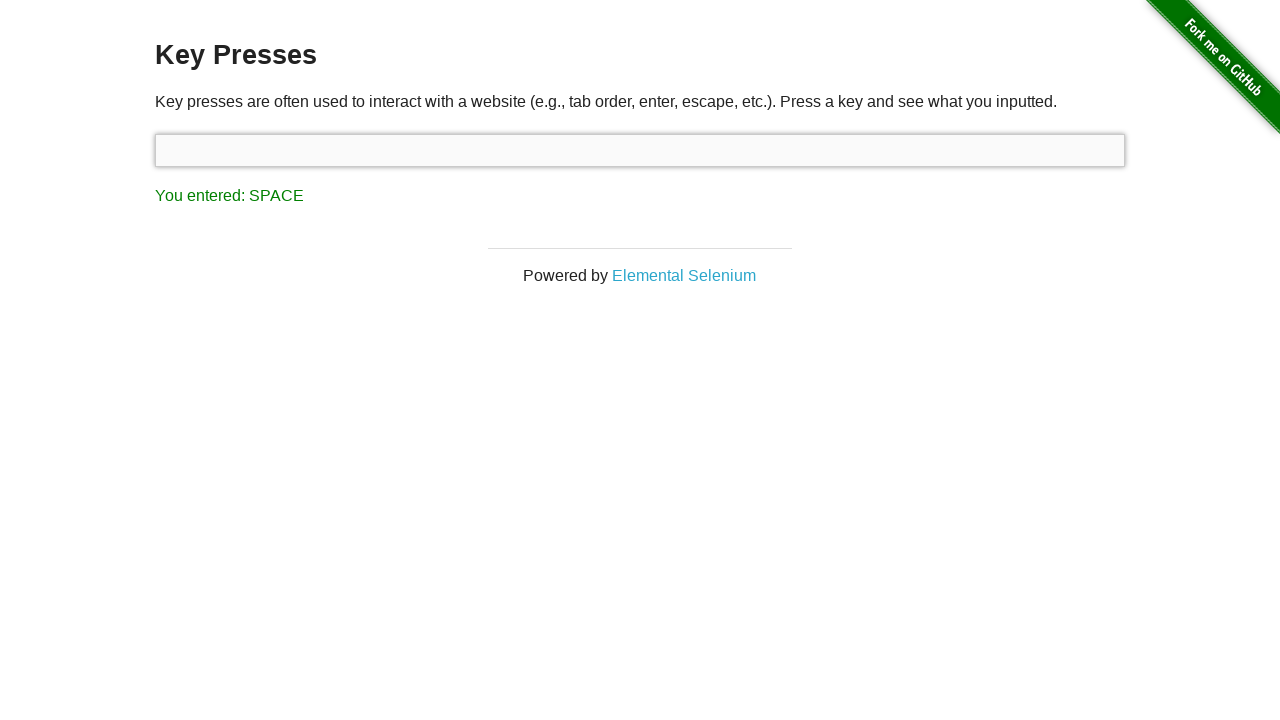

Result text element loaded
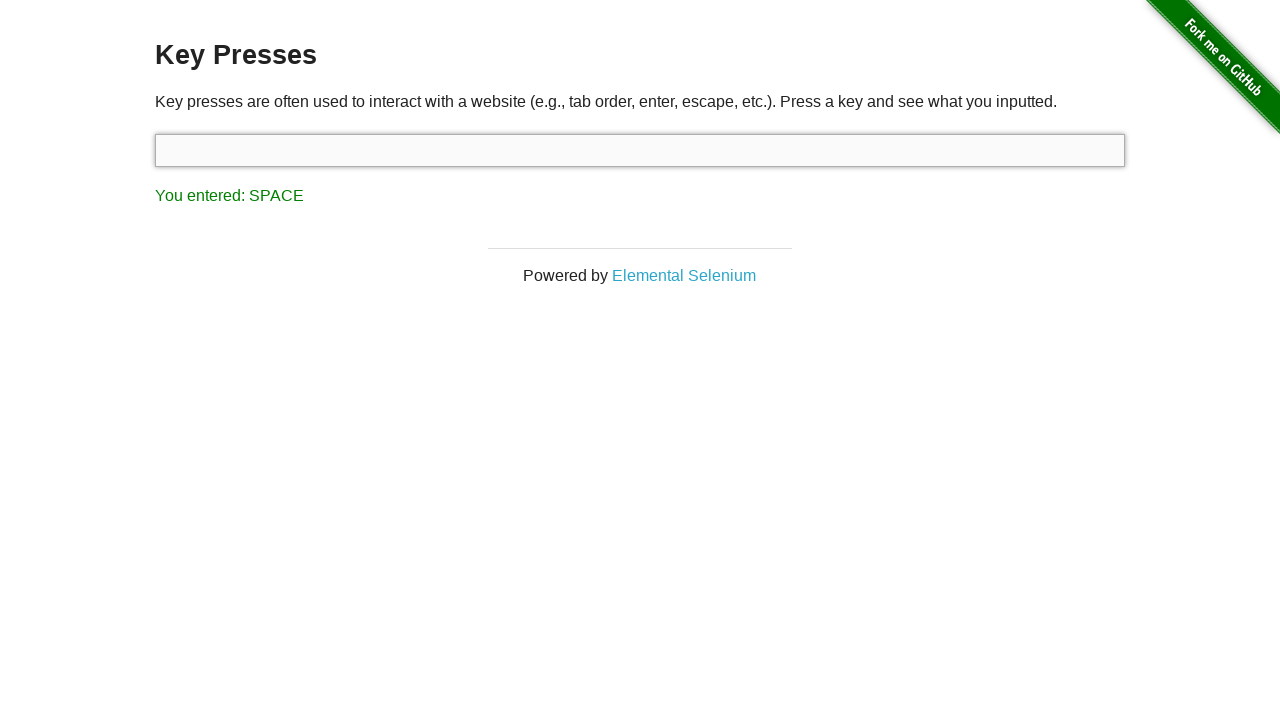

Verified result text displays 'You entered: SPACE'
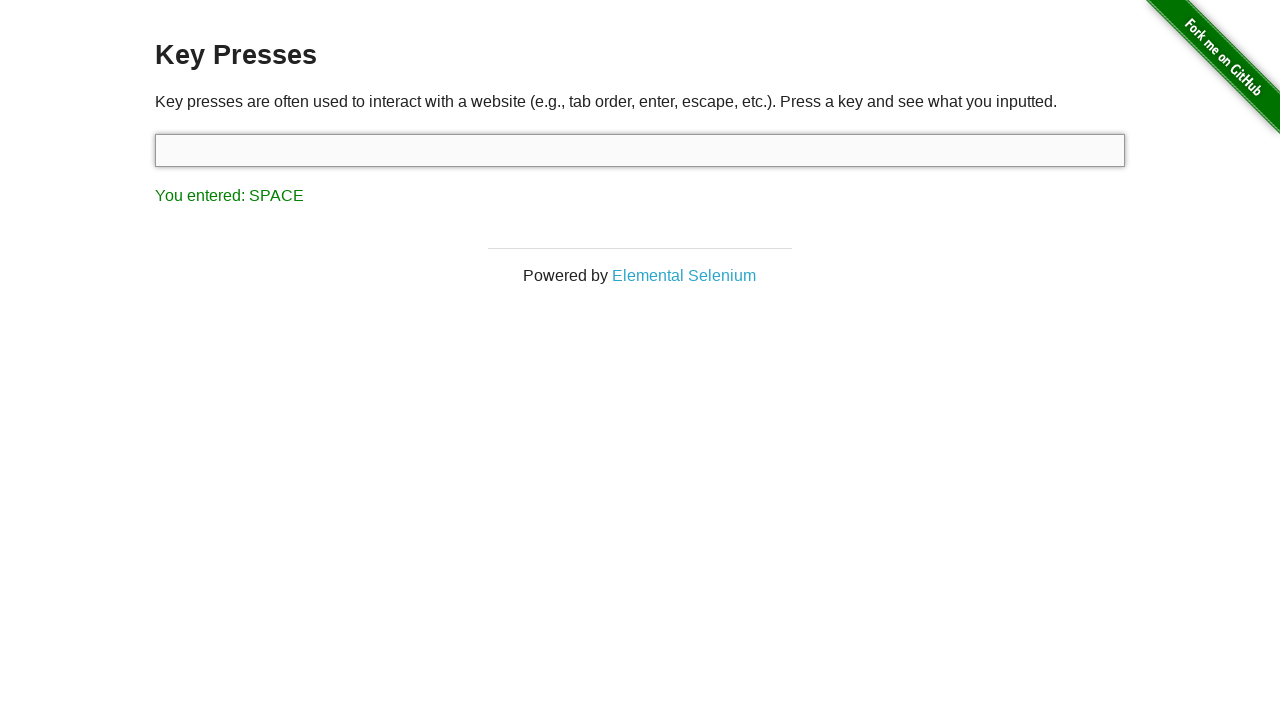

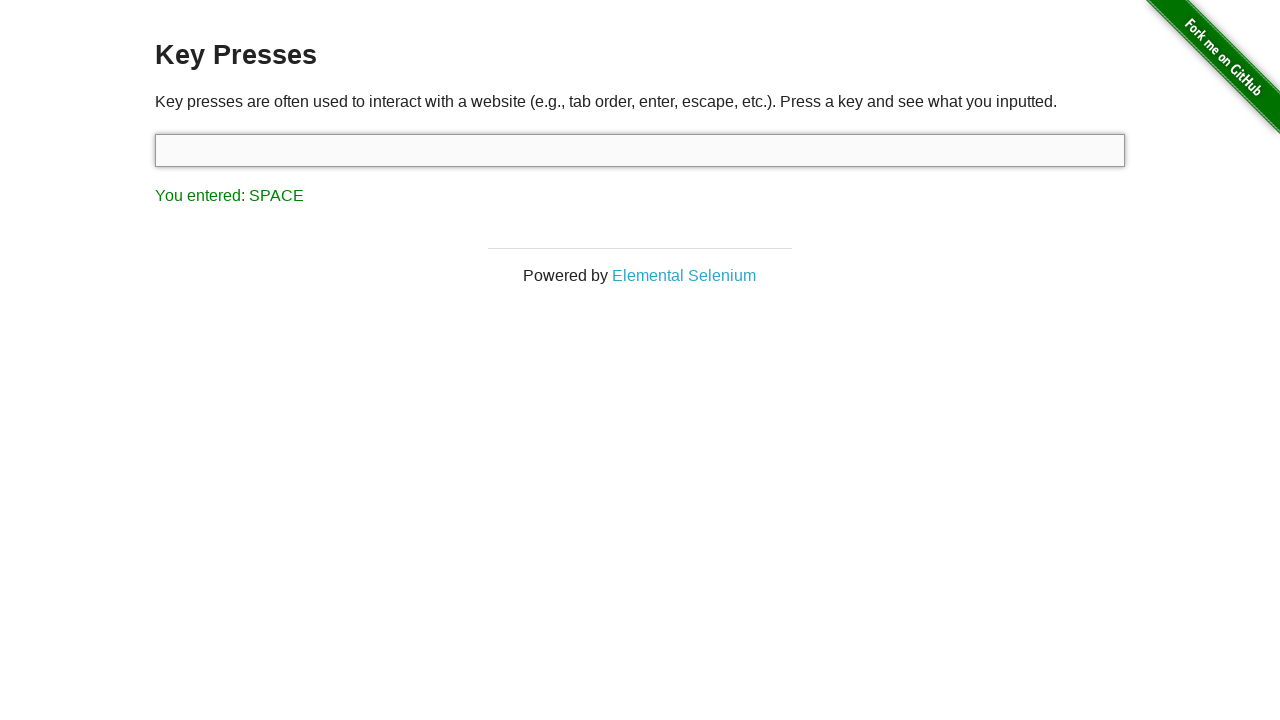